Tests A/B Testing page by clicking the A/B Testing link and verifying the page content including header and paragraph text

Starting URL: http://the-internet.herokuapp.com/

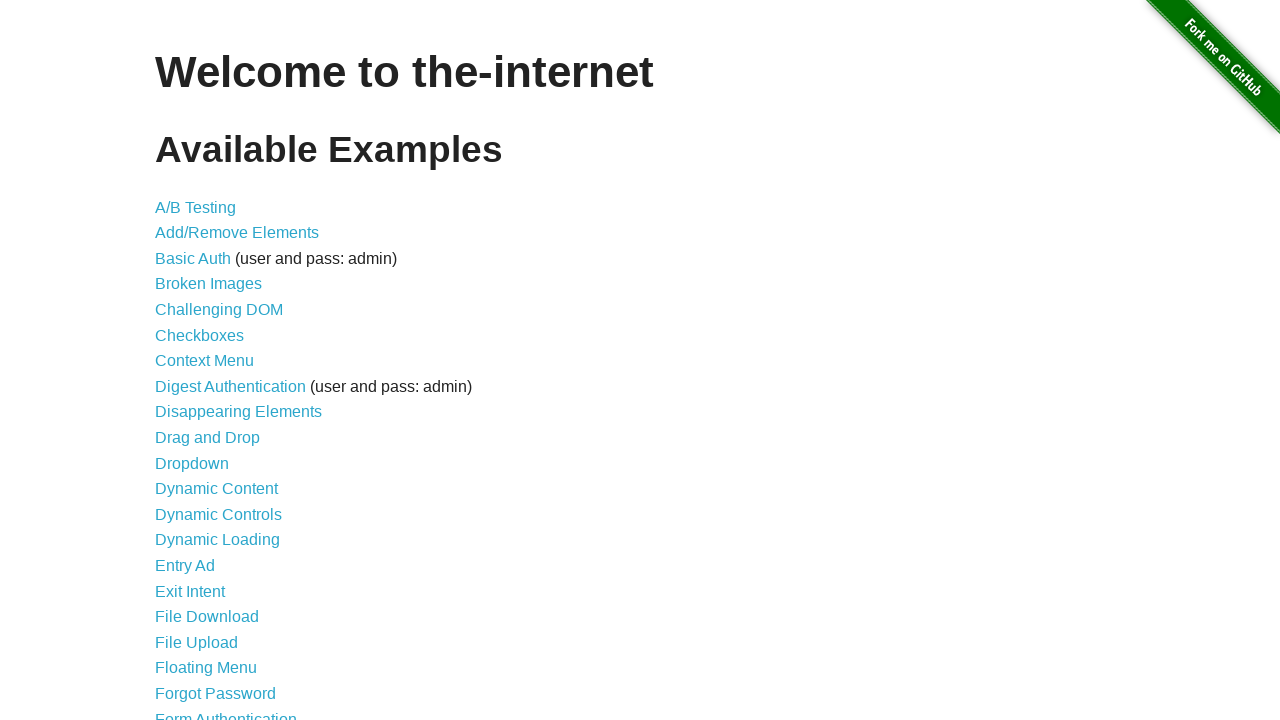

Clicked on A/B Testing link at (196, 207) on text=A/B Testing
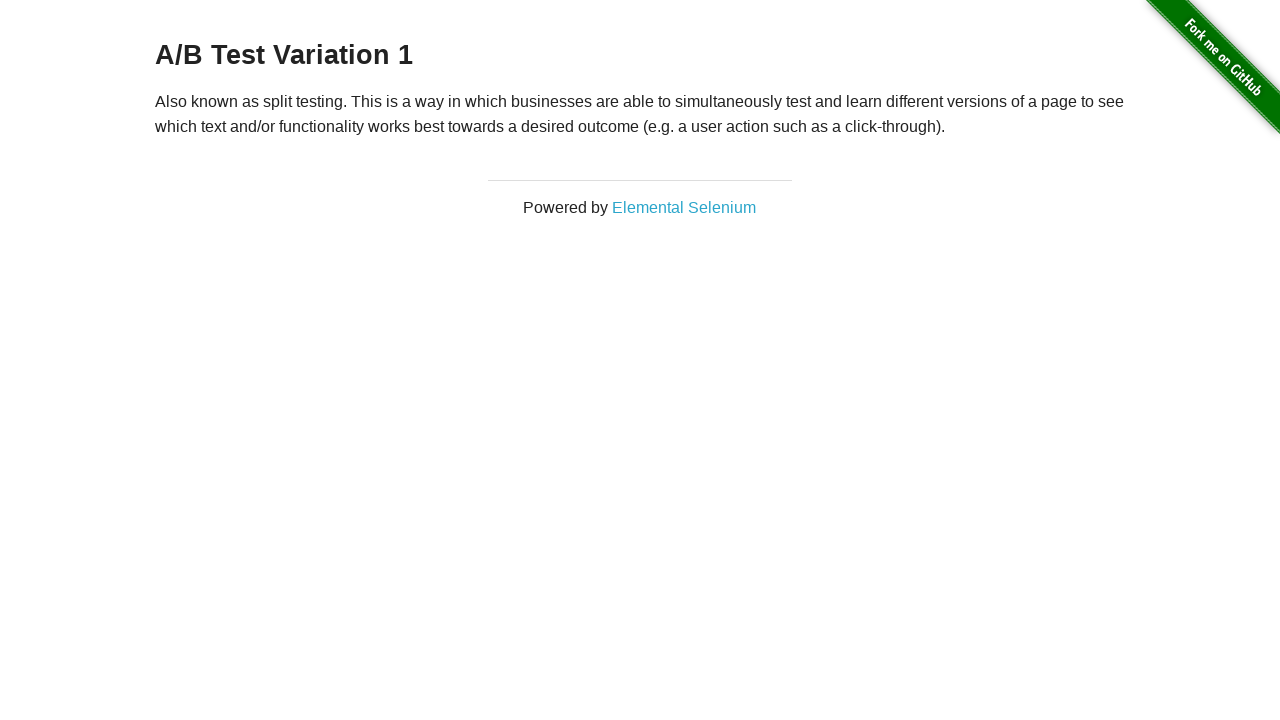

A/B Testing page loaded and h3 header is present
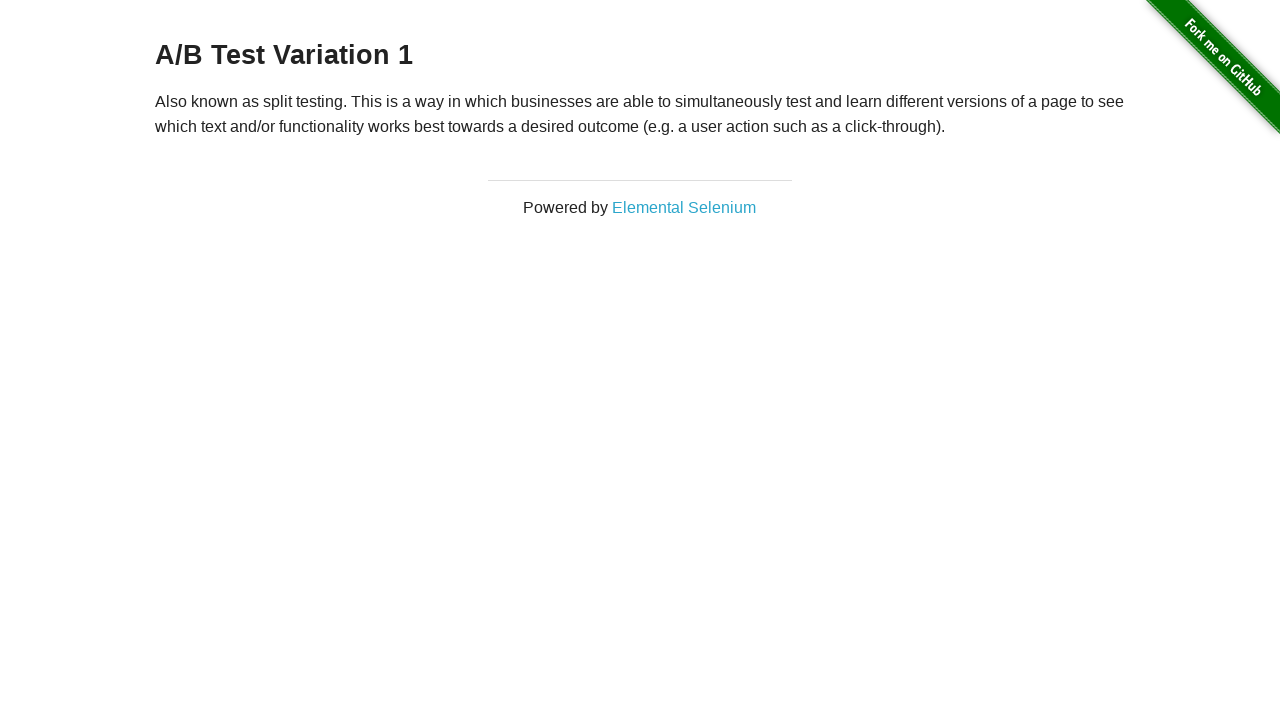

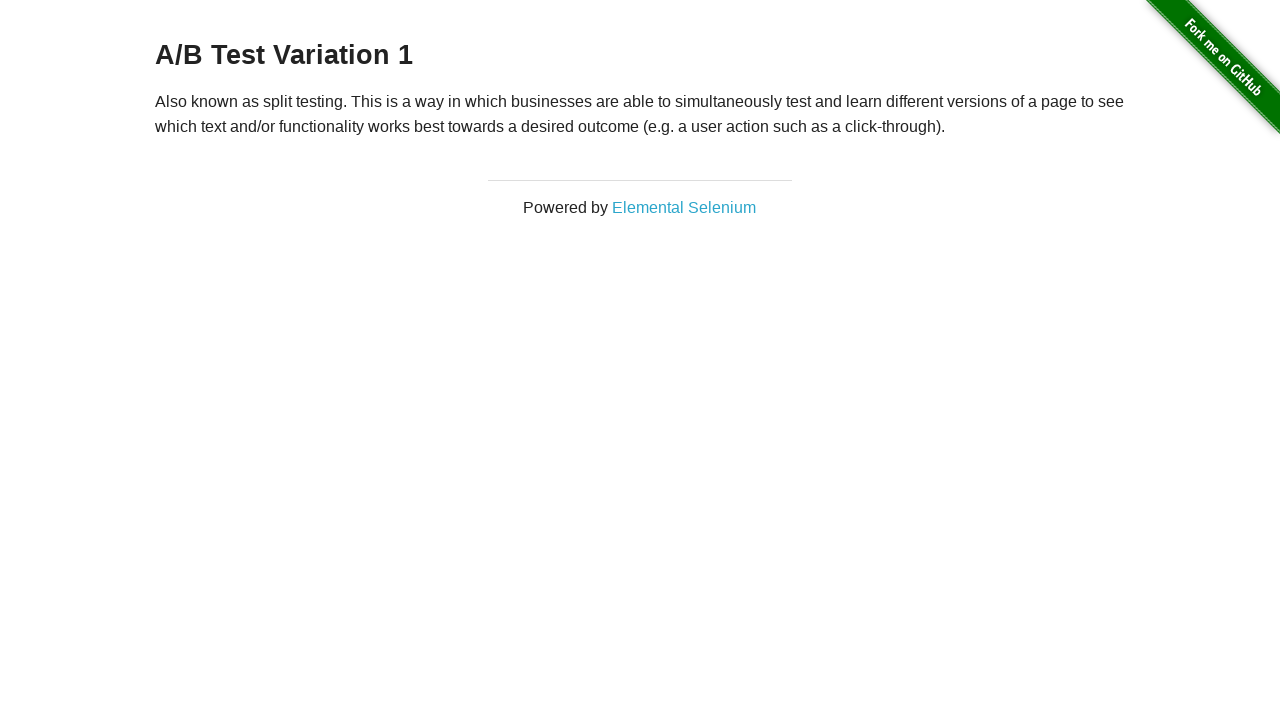